Tests the validation for empty username field in forgot password flow by submitting without entering a username

Starting URL: https://opensource-demo.orangehrmlive.com/web/index.php/auth/login

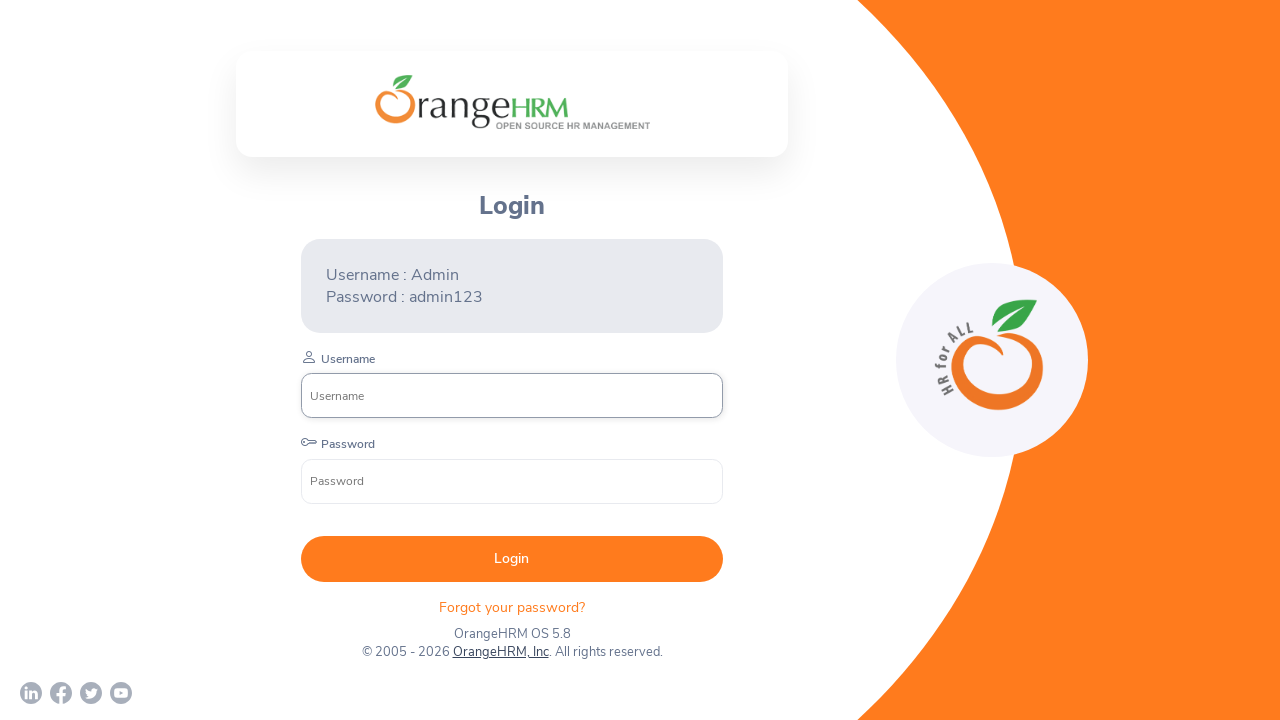

Waited for forgot password link to be visible
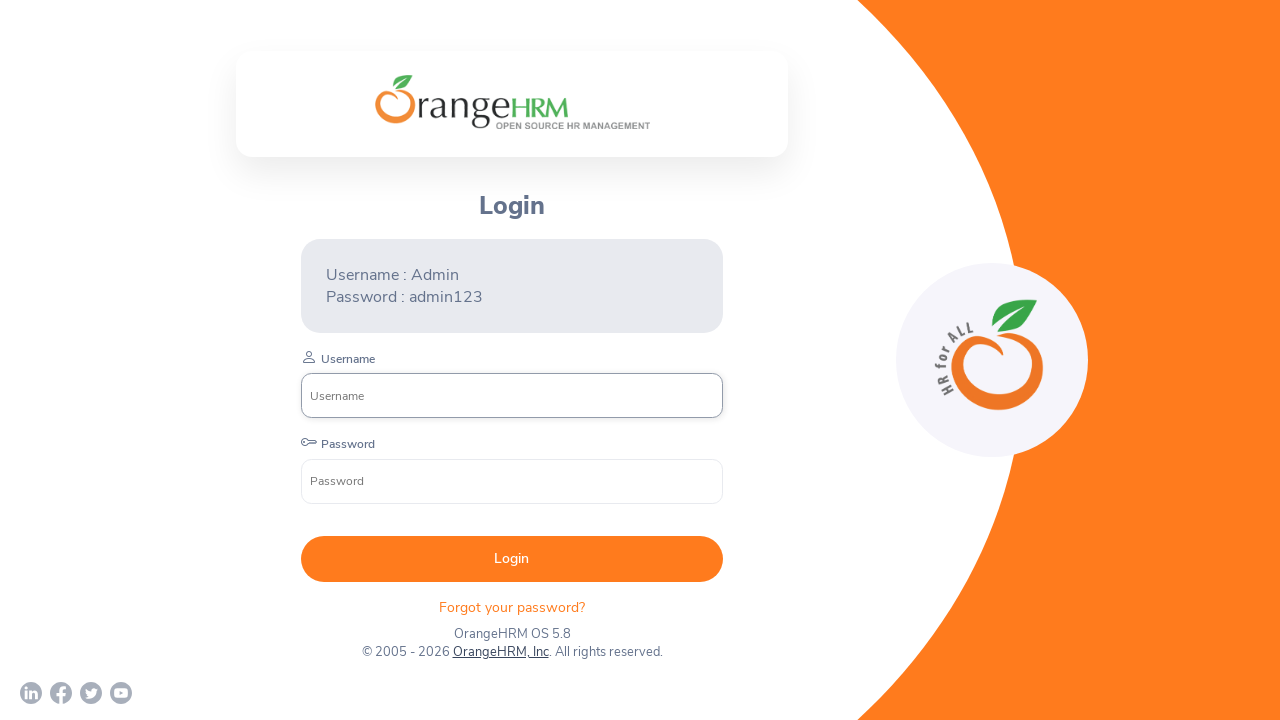

Clicked forgot password link to navigate to reset flow at (512, 607) on xpath=//p[text()='Forgot your password? ']
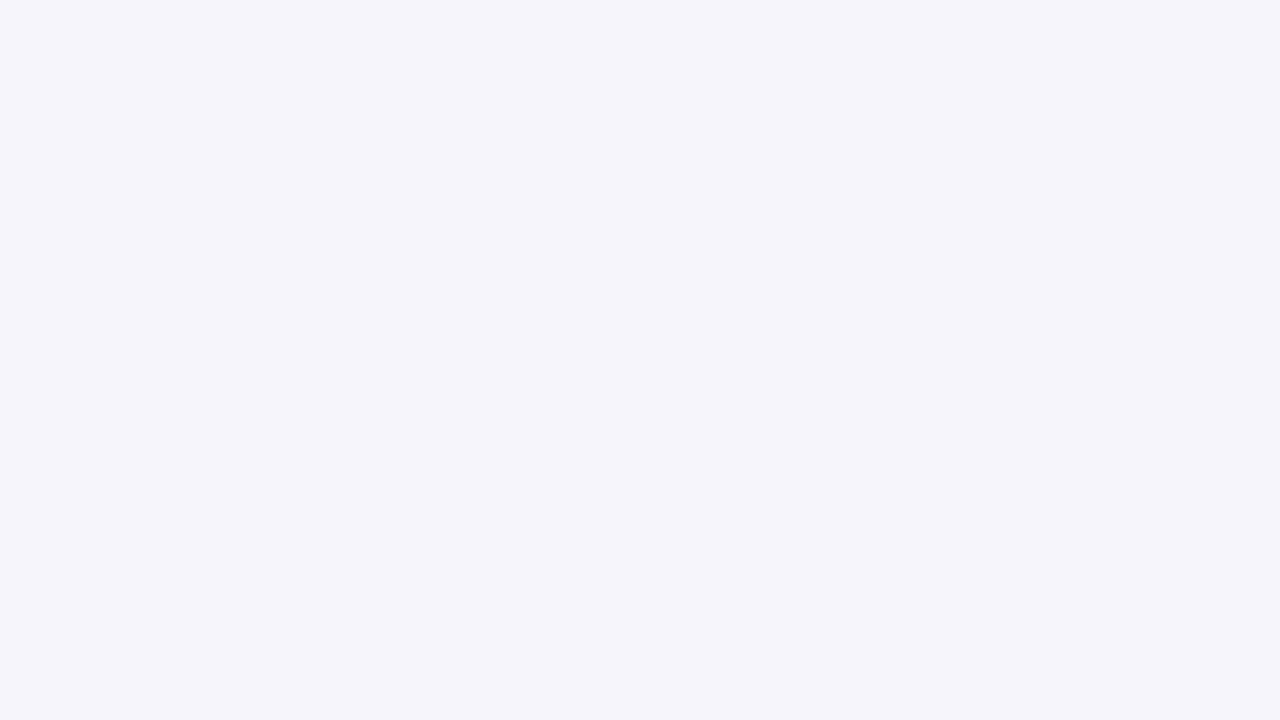

Username field became visible on password reset page
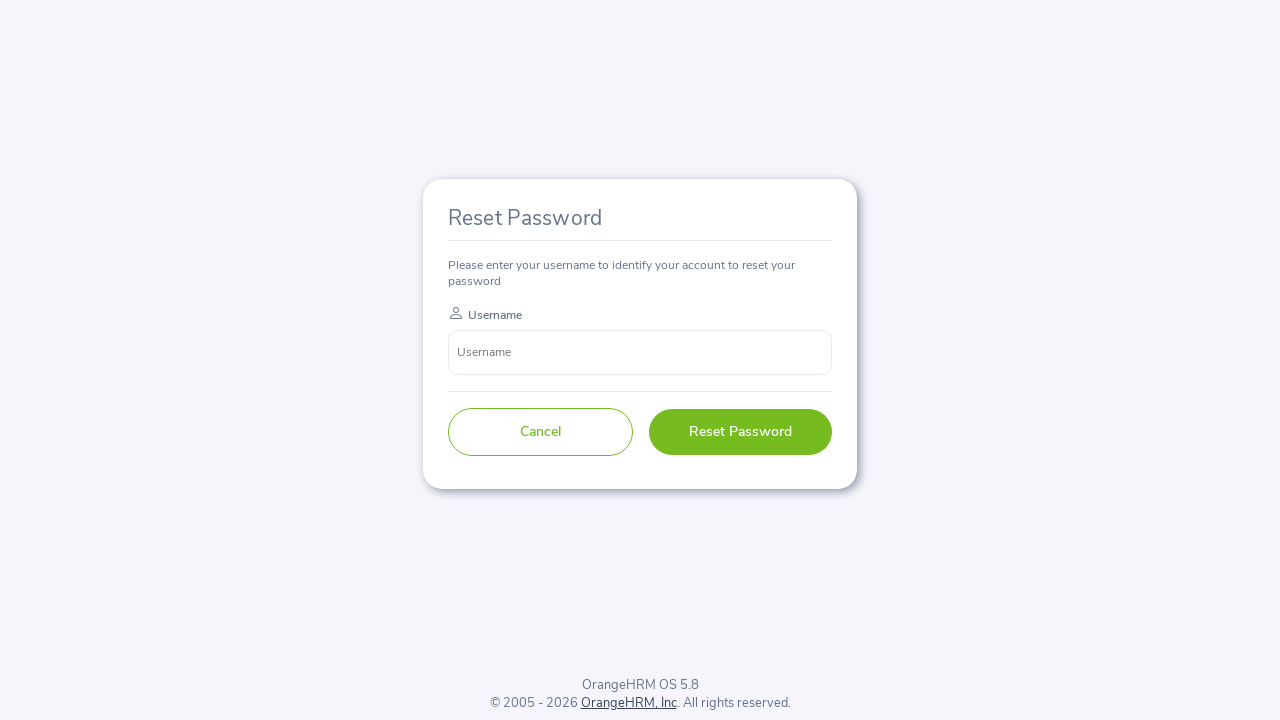

Cleared username field to ensure it remains empty on input[name='username']
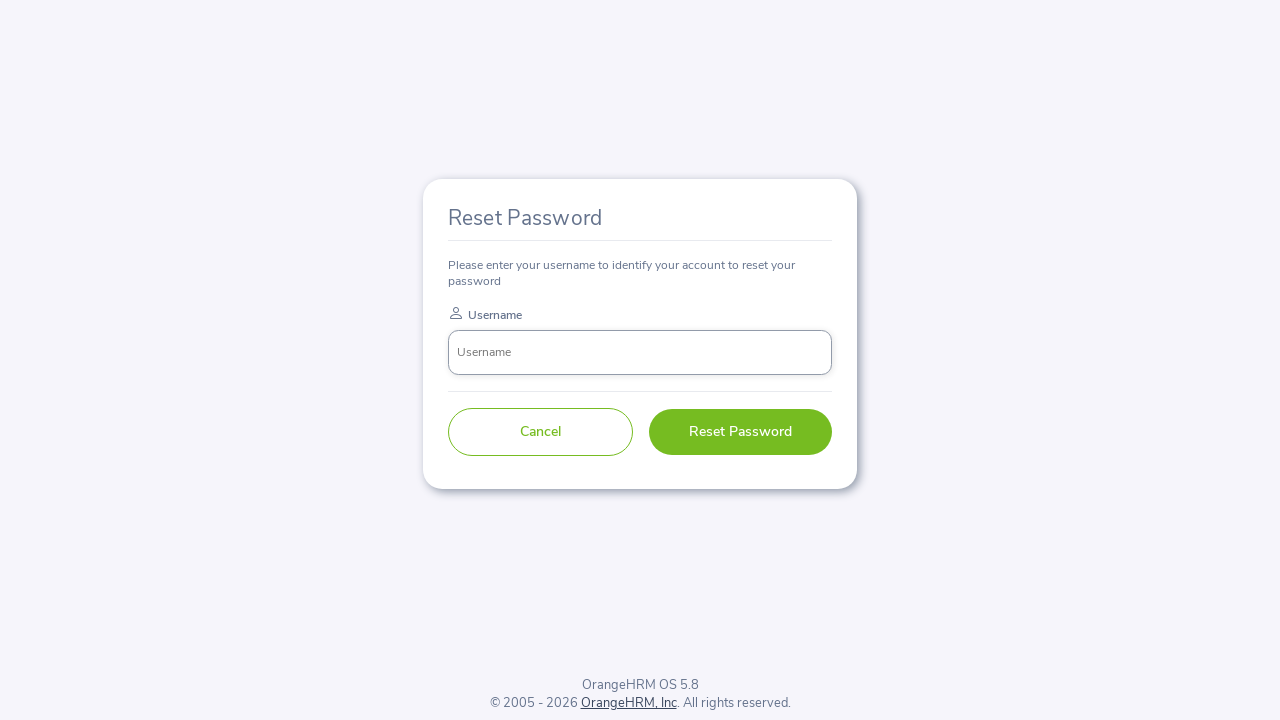

Clicked Reset button without entering username at (740, 432) on button[type='submit']
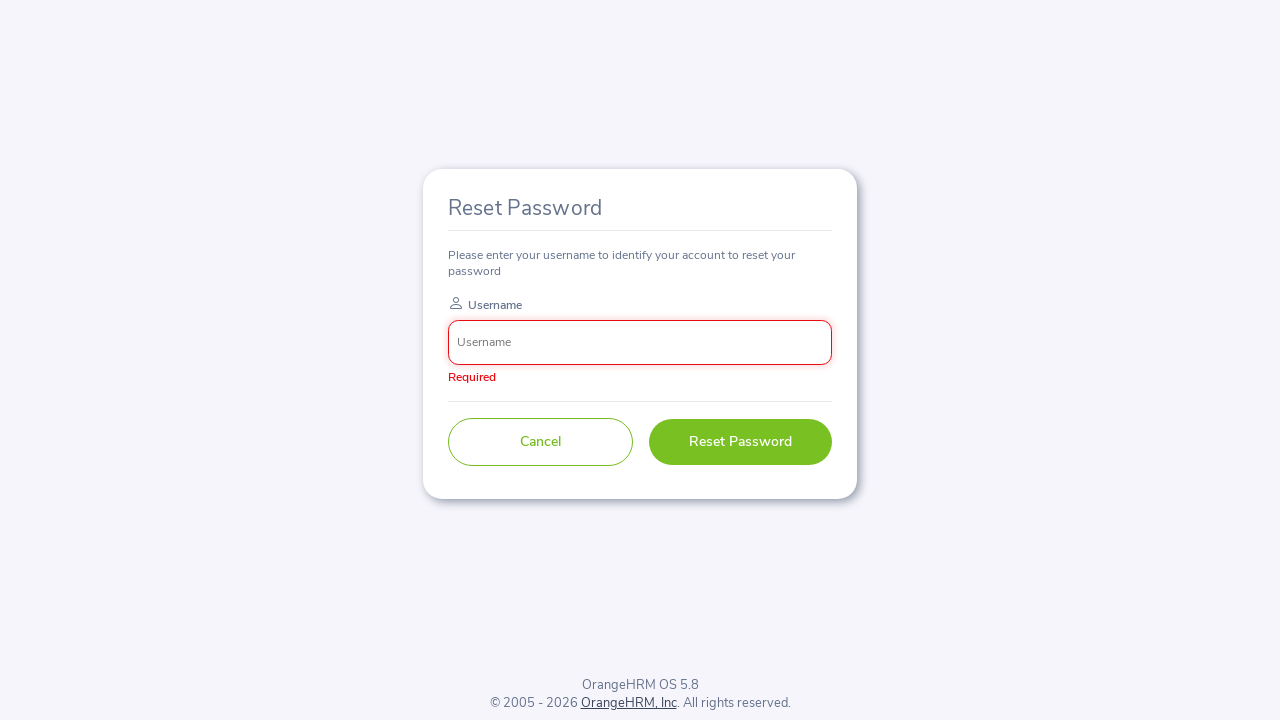

Required field validation error message appeared
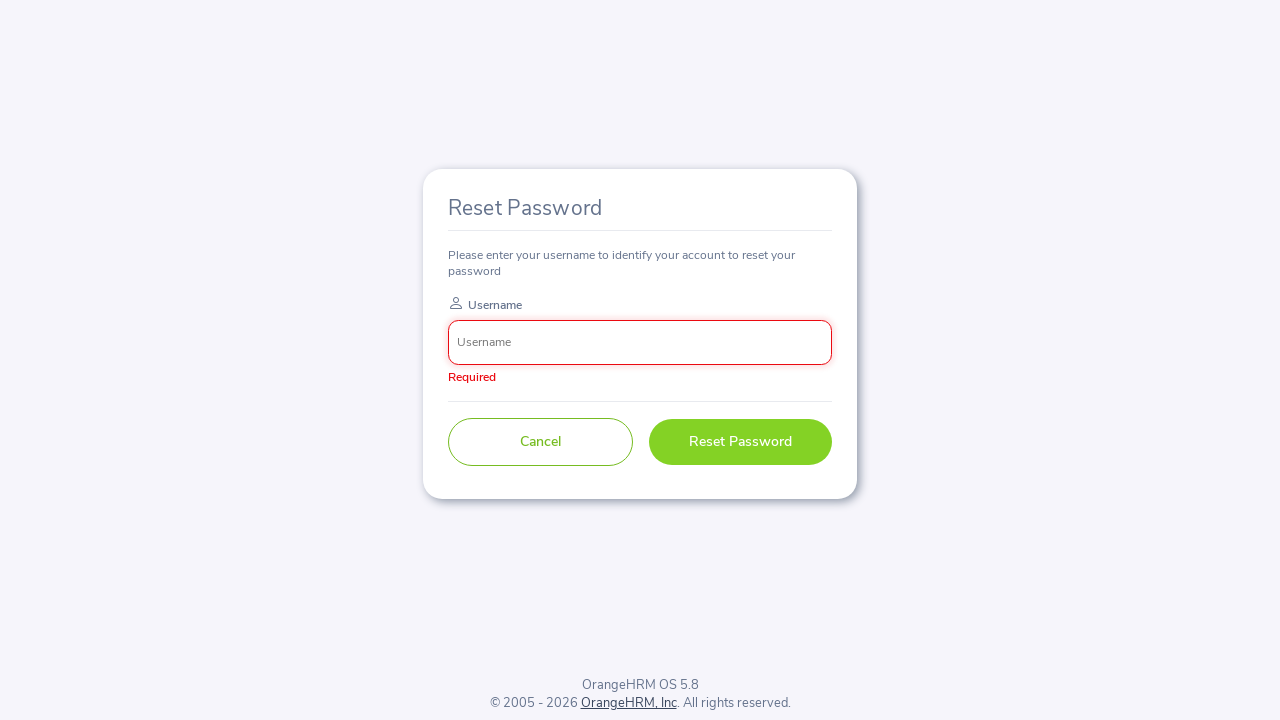

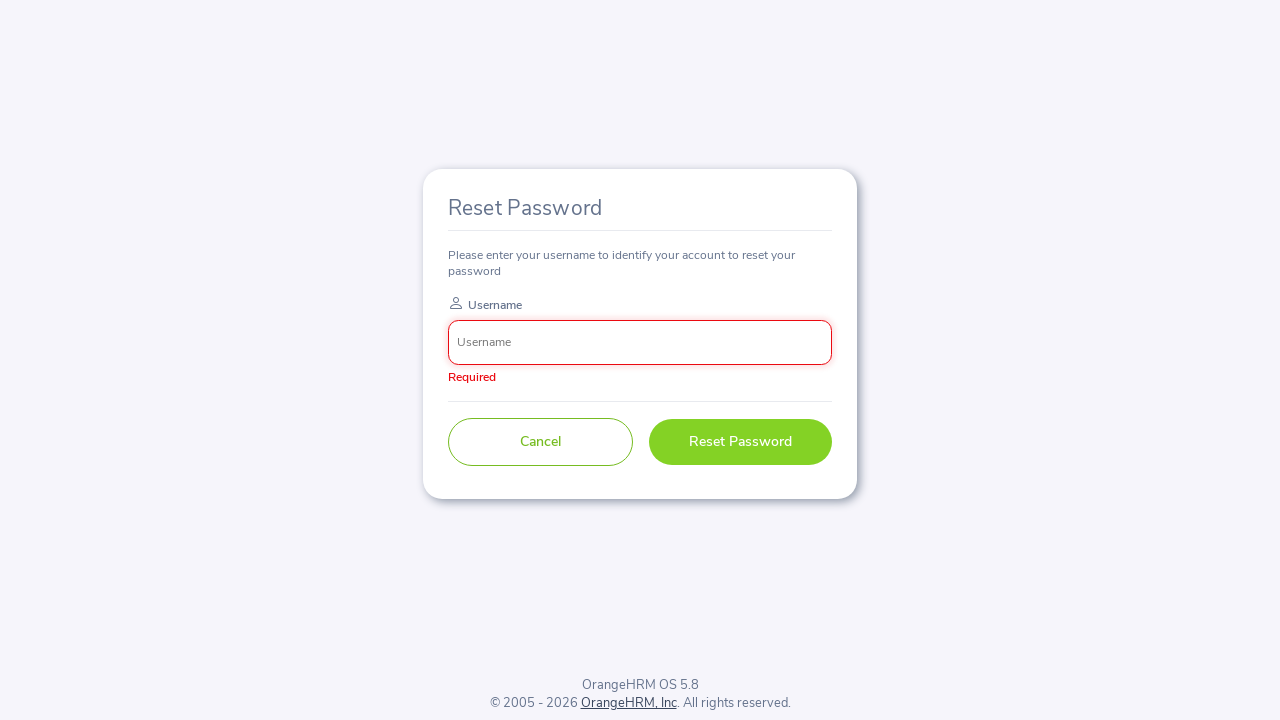